Alternative implementation testing API call links in a loop

Starting URL: https://demoqa.com/links

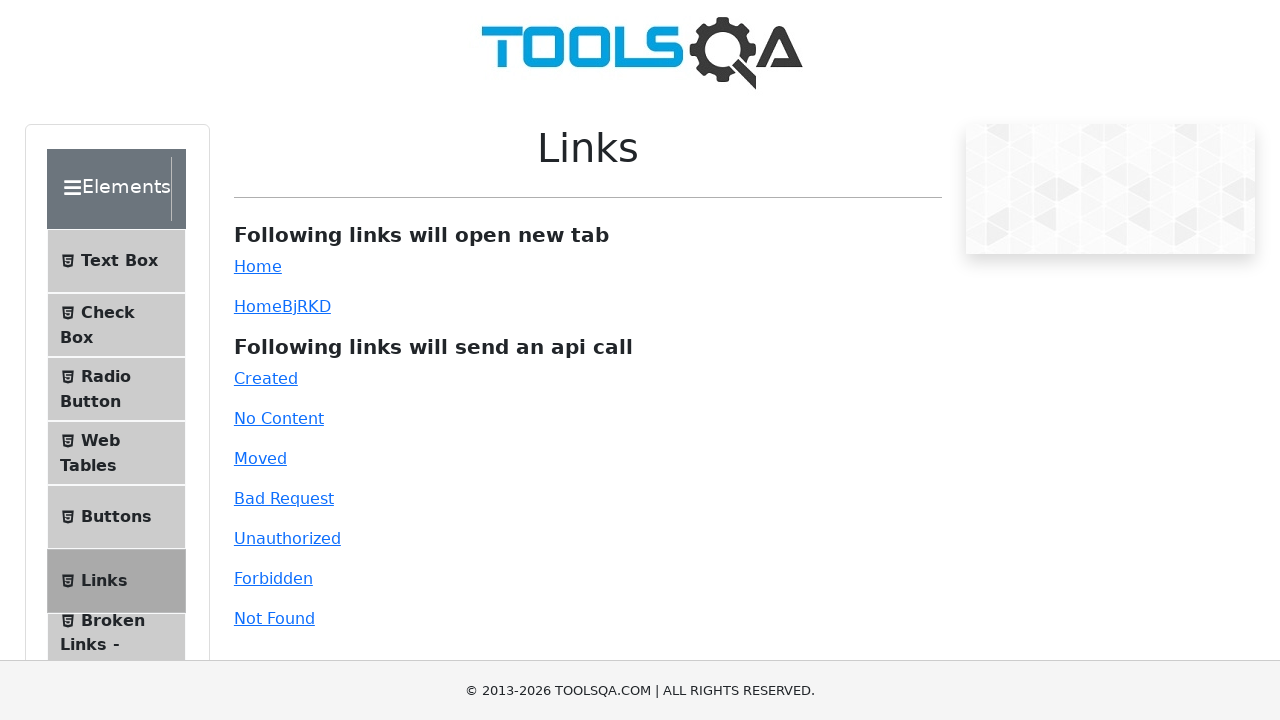

Clicked API link 'Created' at (266, 378) on text=Created
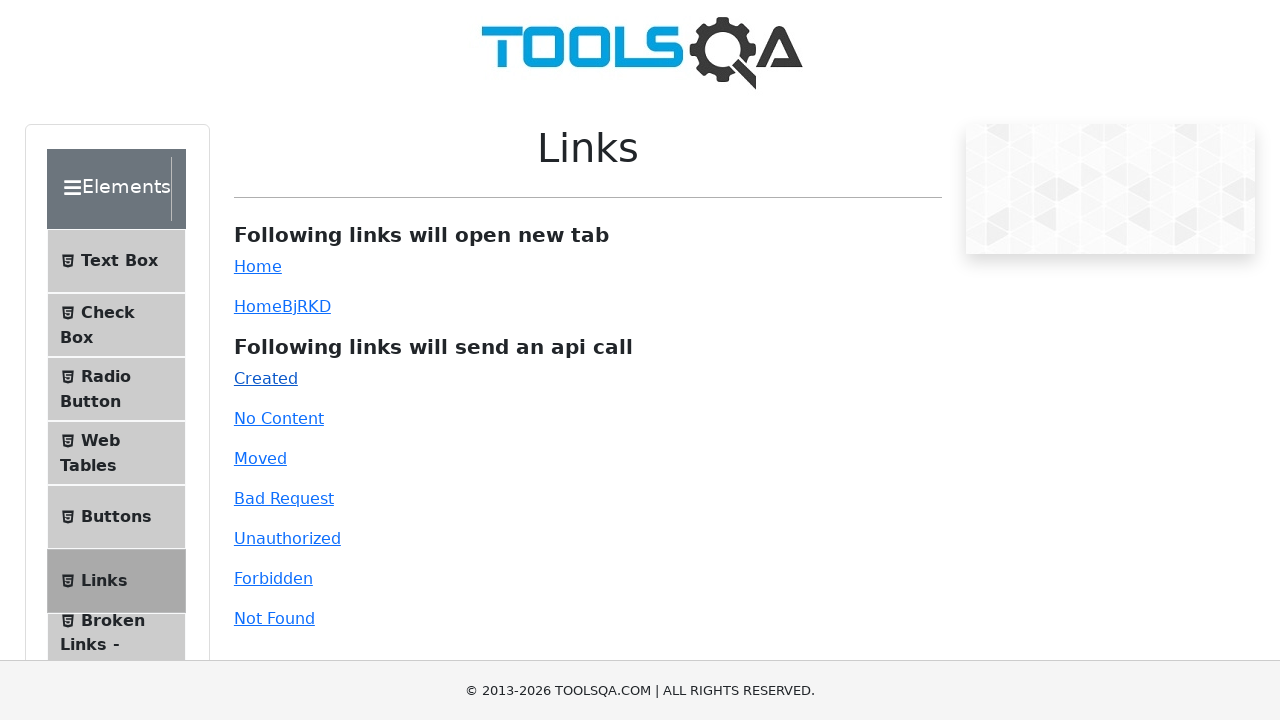

Response displayed for 'Created' API call
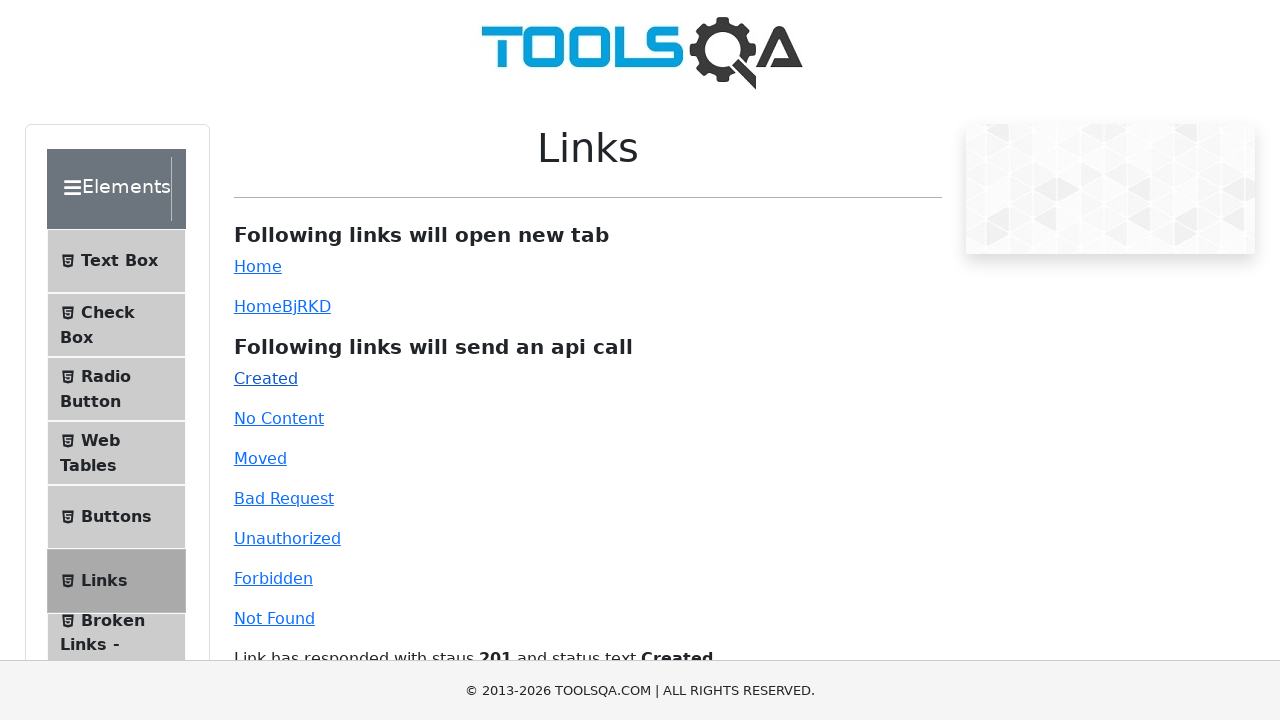

Clicked API link 'No Content' at (279, 418) on text=No Content
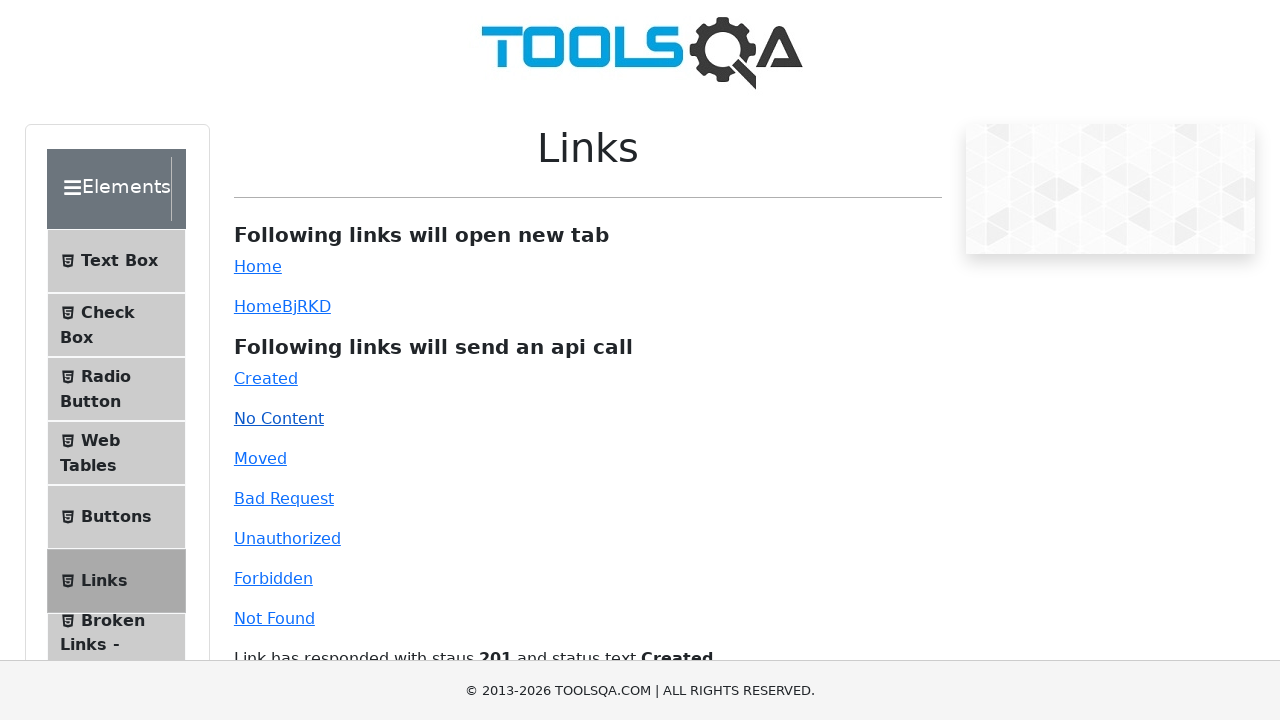

Response displayed for 'No Content' API call
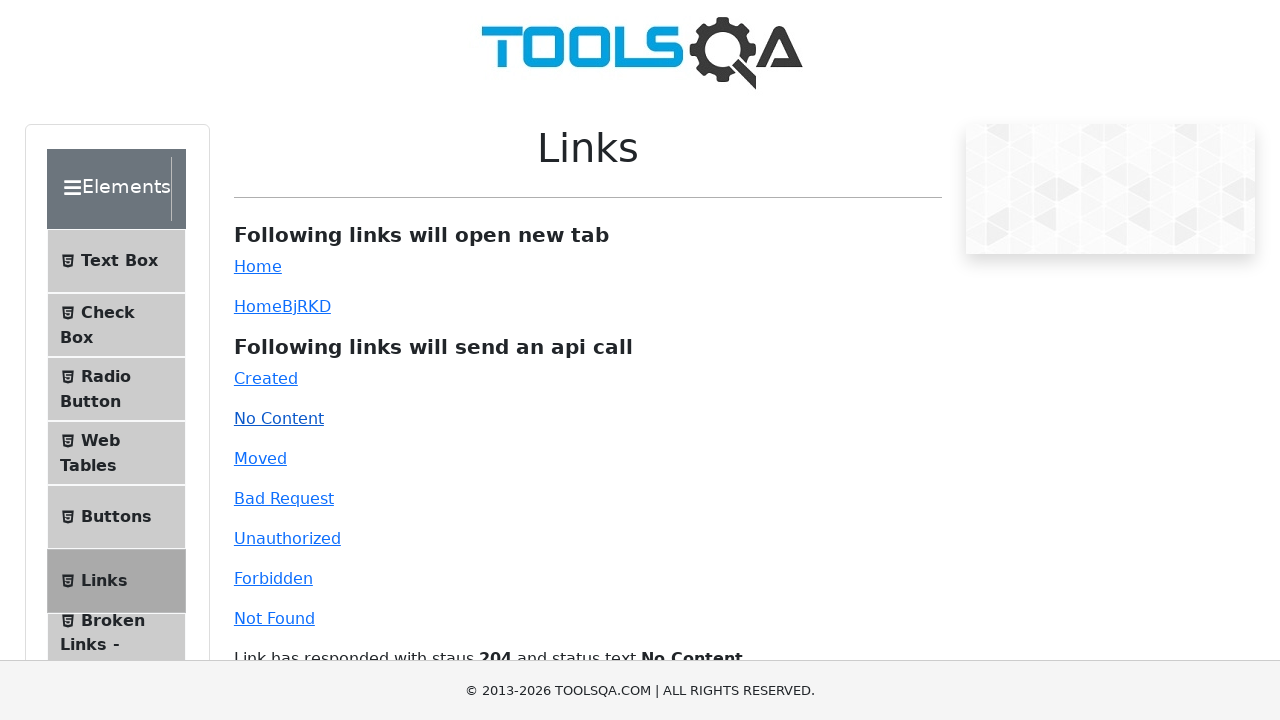

Clicked API link 'Moved' at (260, 458) on text=Moved
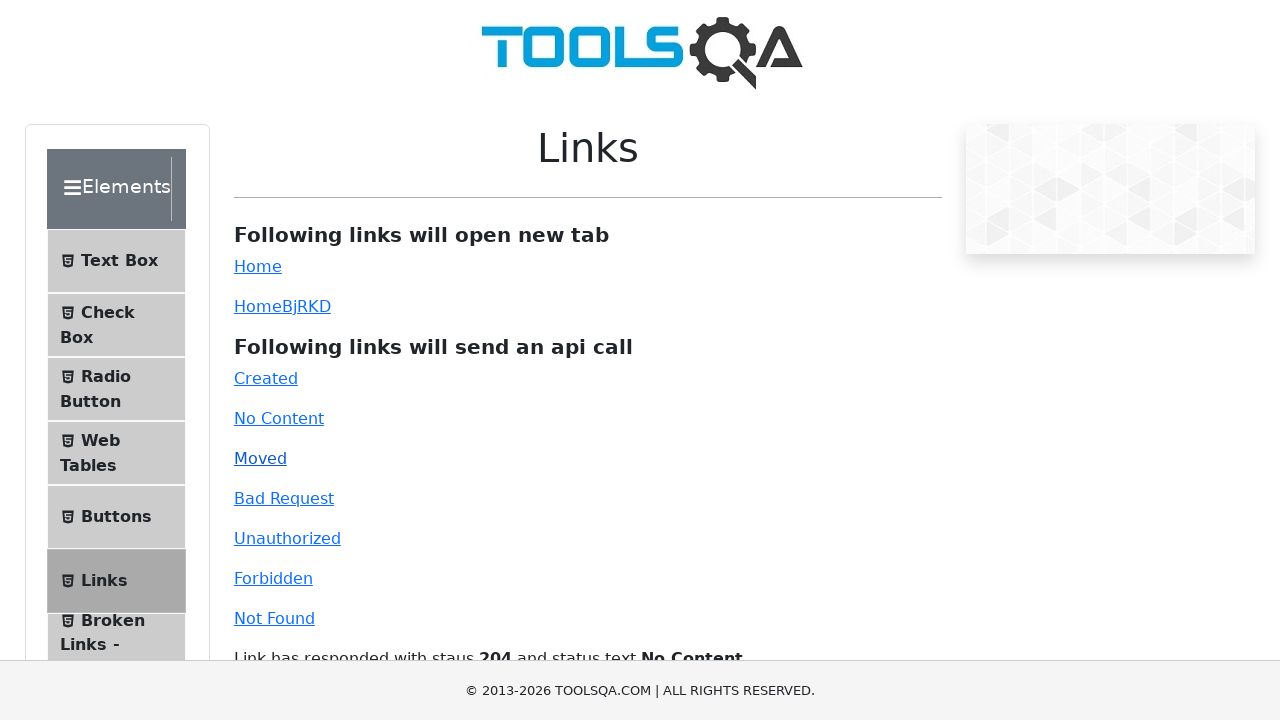

Response displayed for 'Moved' API call
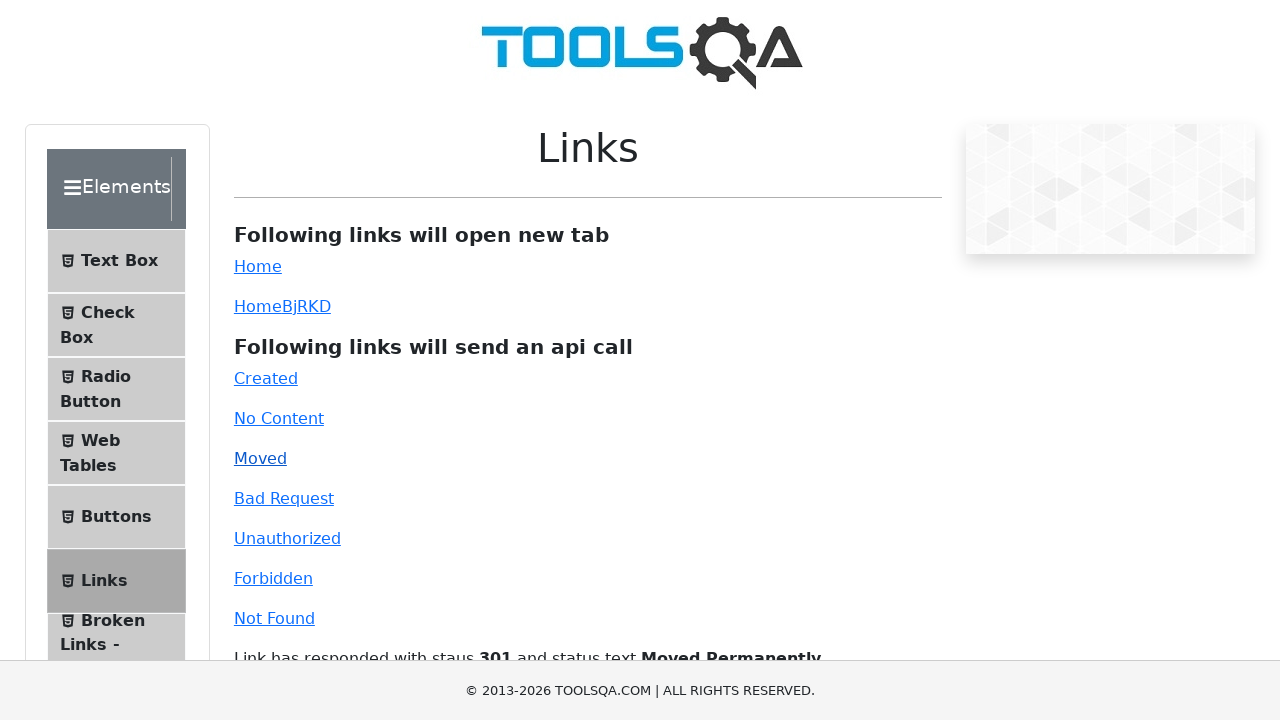

Clicked API link 'Bad Request' at (284, 498) on text=Bad Request
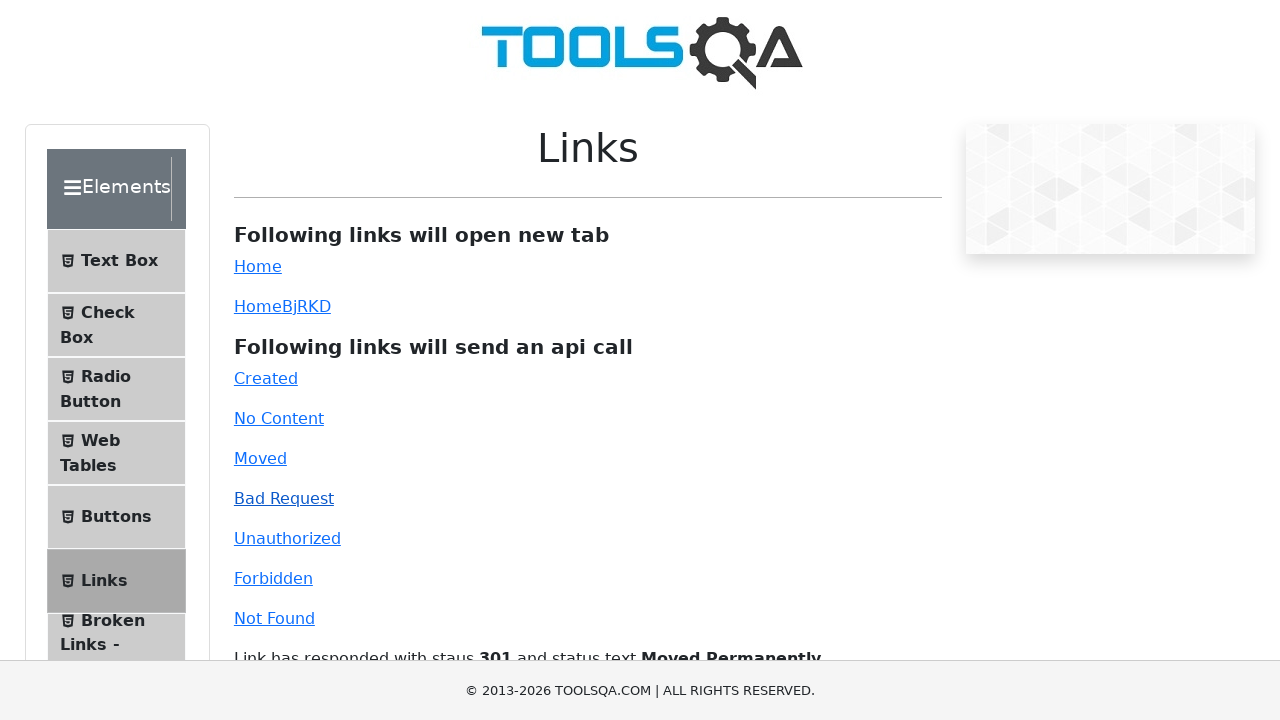

Response displayed for 'Bad Request' API call
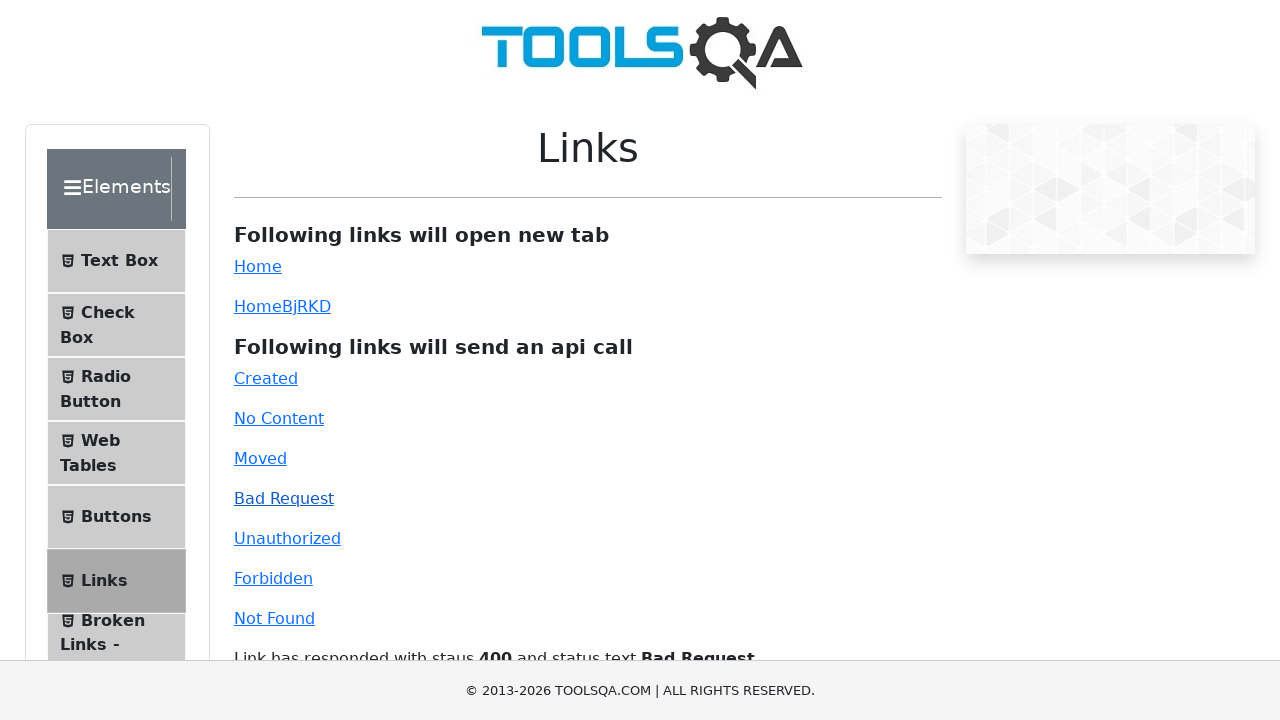

Clicked API link 'Unauthorized' at (287, 538) on text=Unauthorized
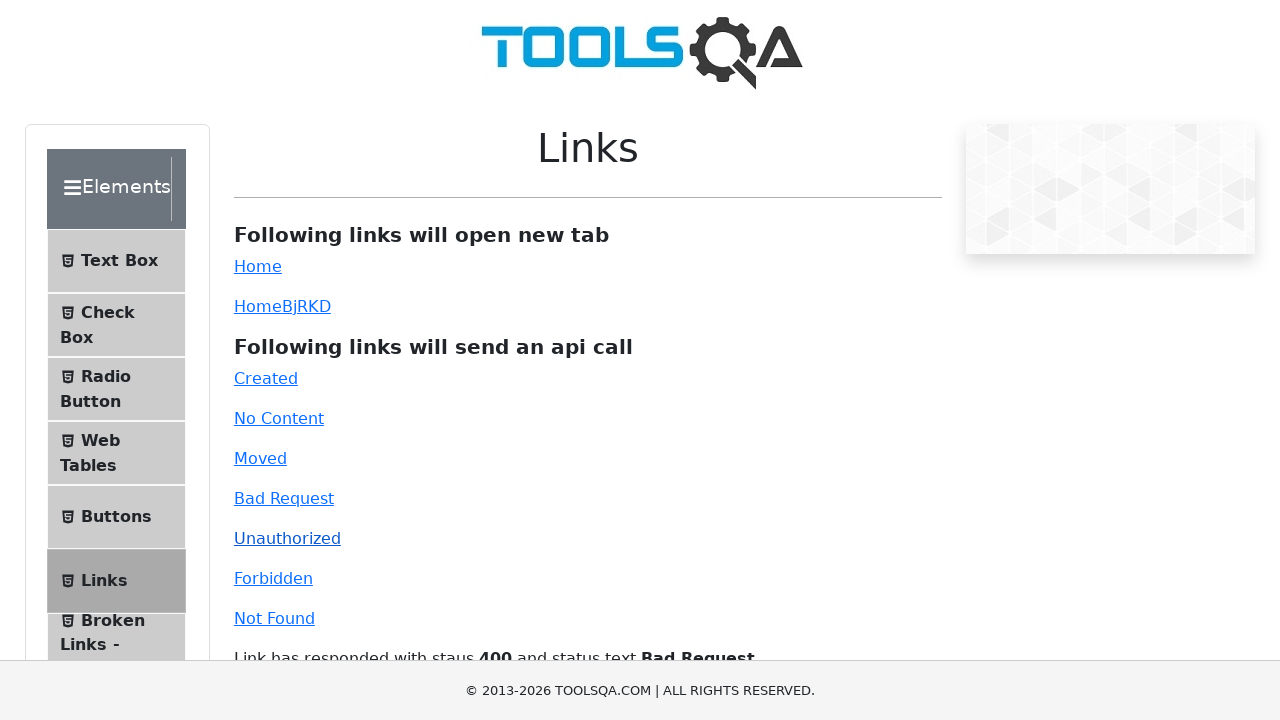

Response displayed for 'Unauthorized' API call
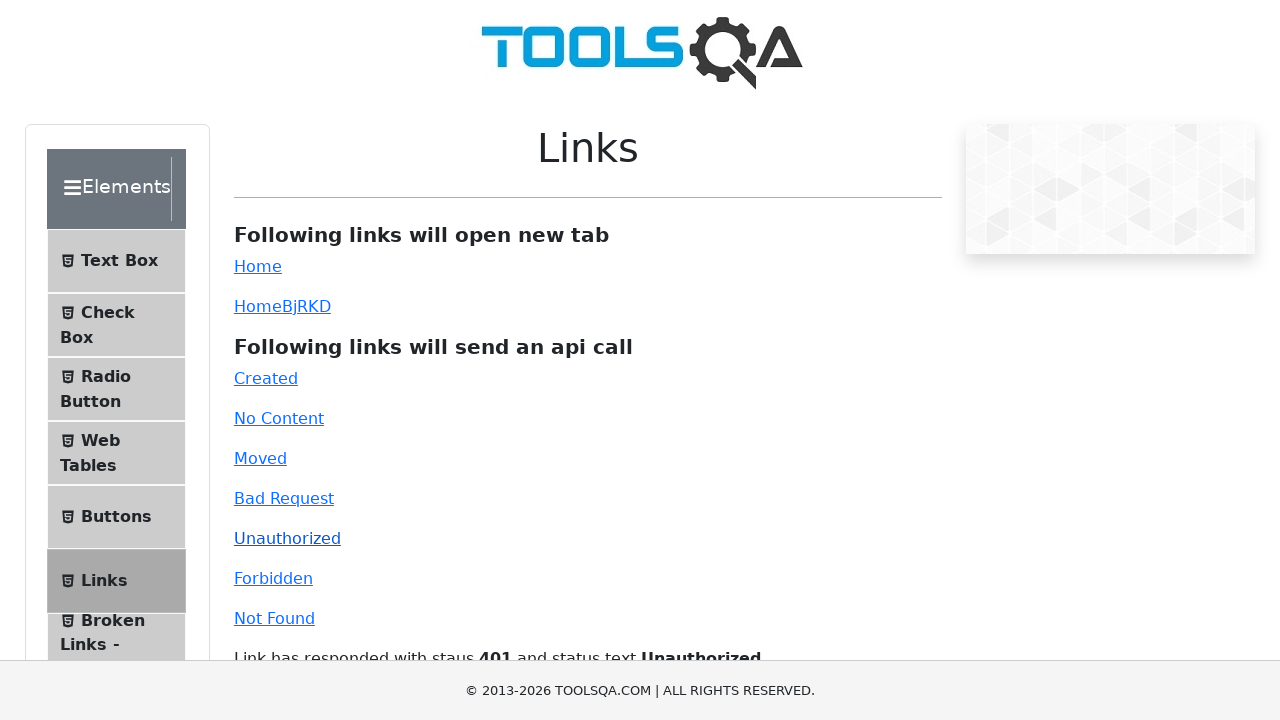

Clicked API link 'Forbidden' at (273, 578) on text=Forbidden
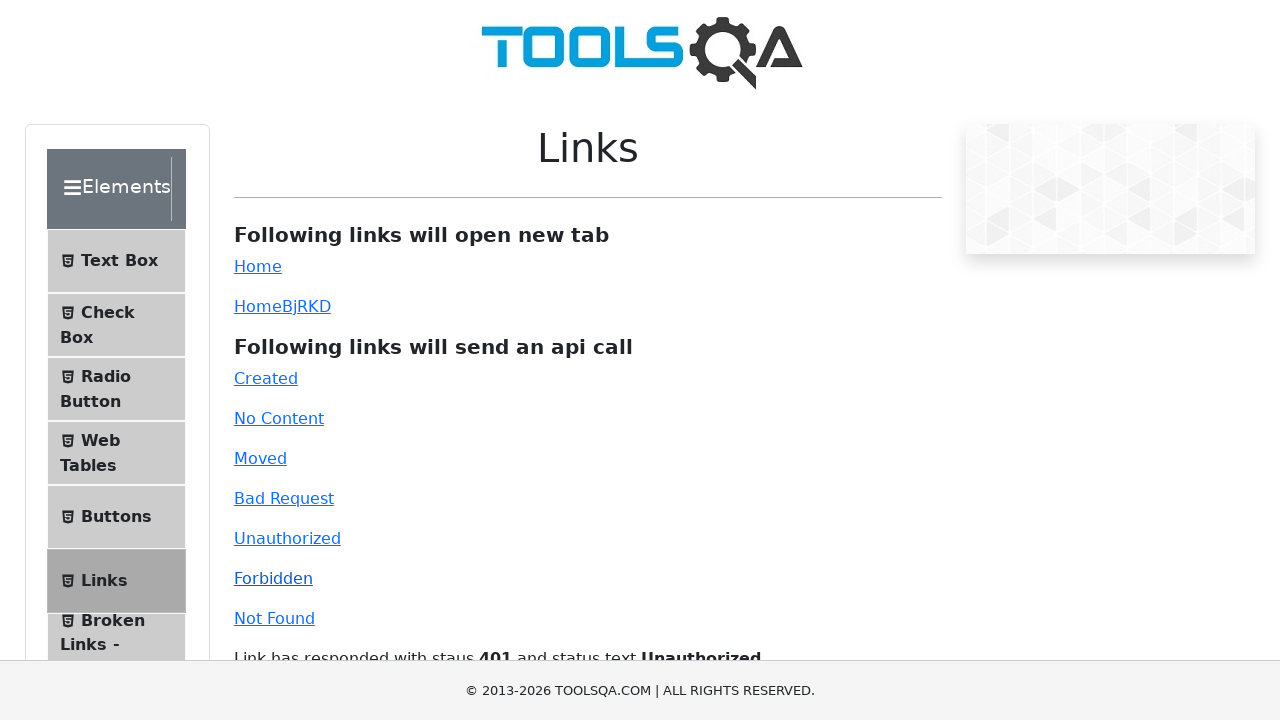

Response displayed for 'Forbidden' API call
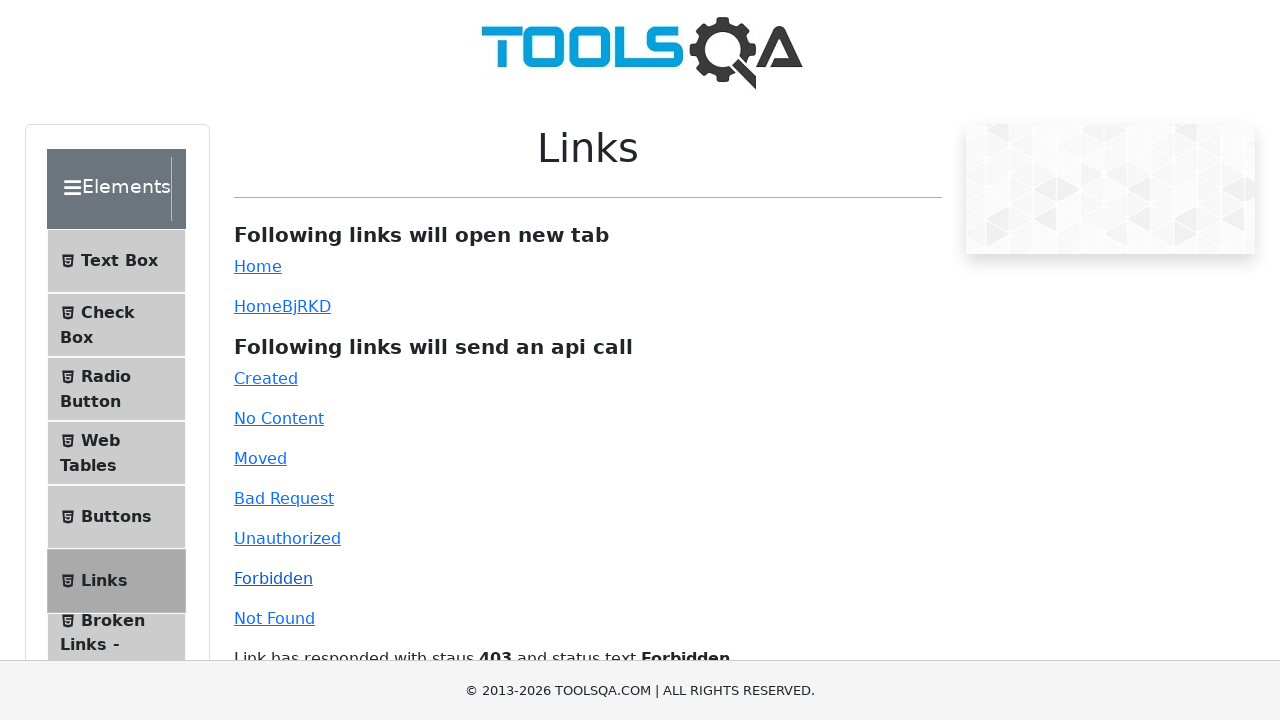

Clicked API link 'Not Found' at (274, 618) on text=Not Found
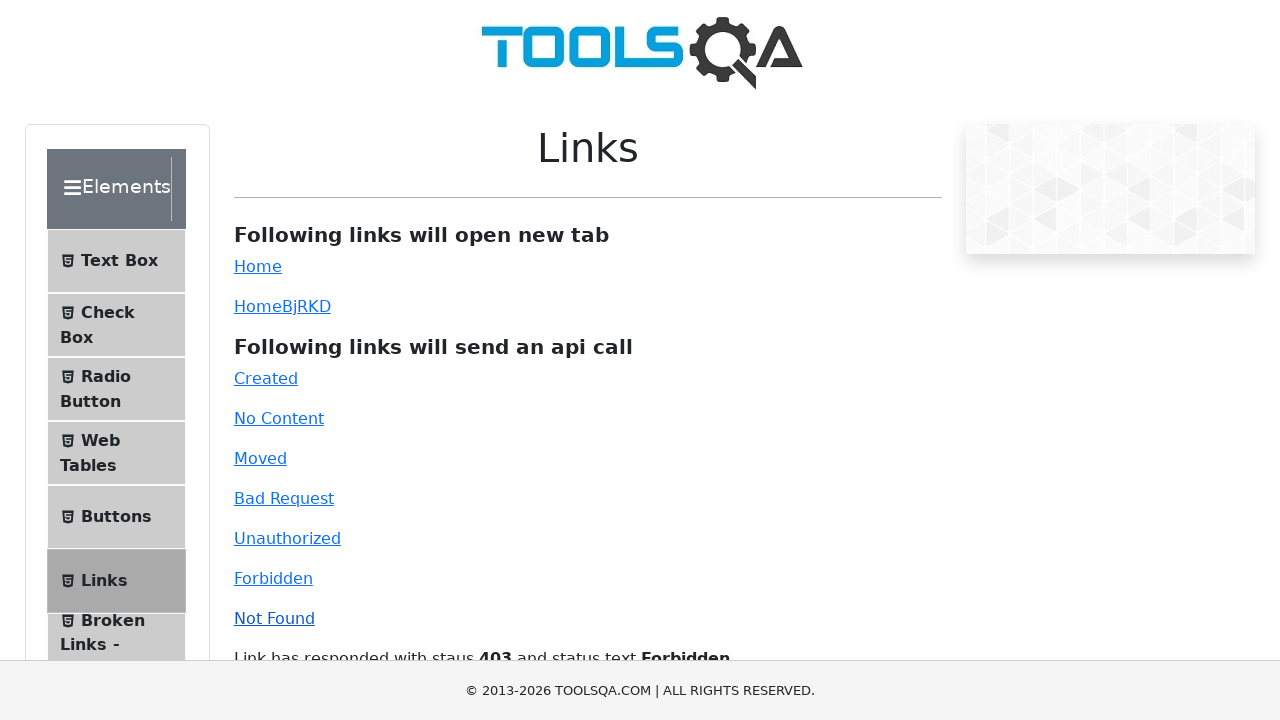

Response displayed for 'Not Found' API call
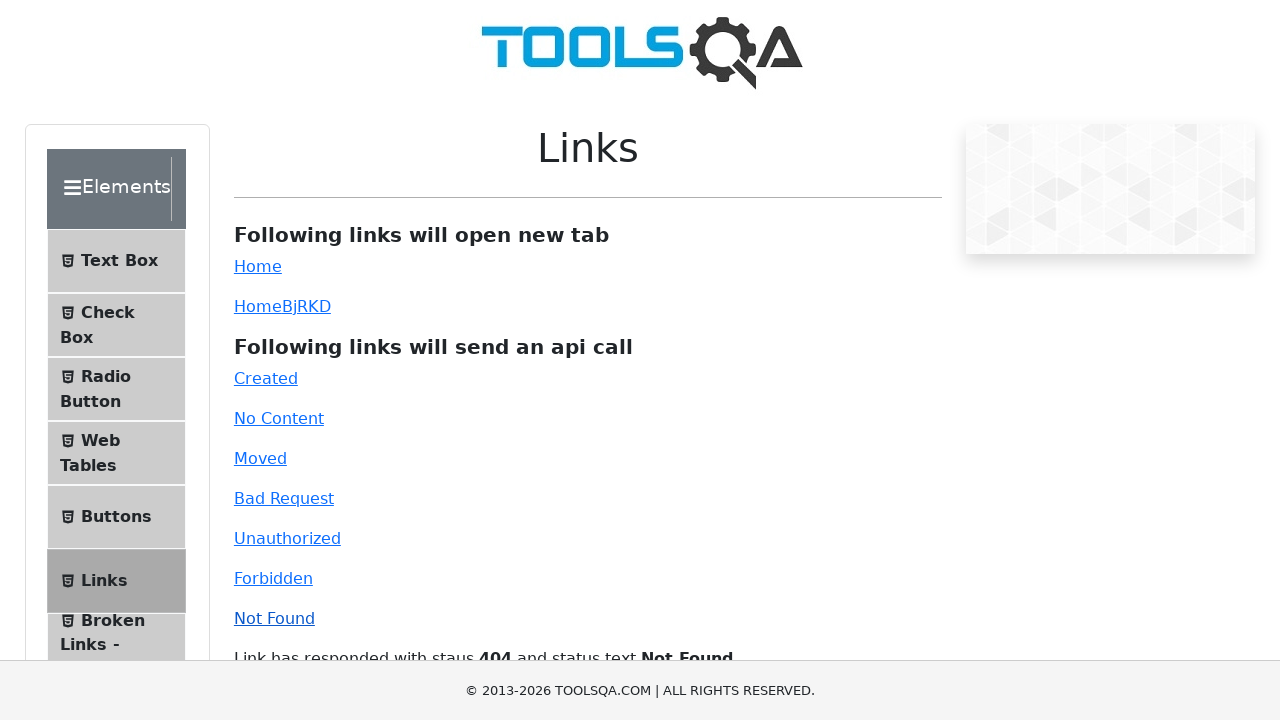

Clicked Home link, new tab opened at (258, 266) on text=Home
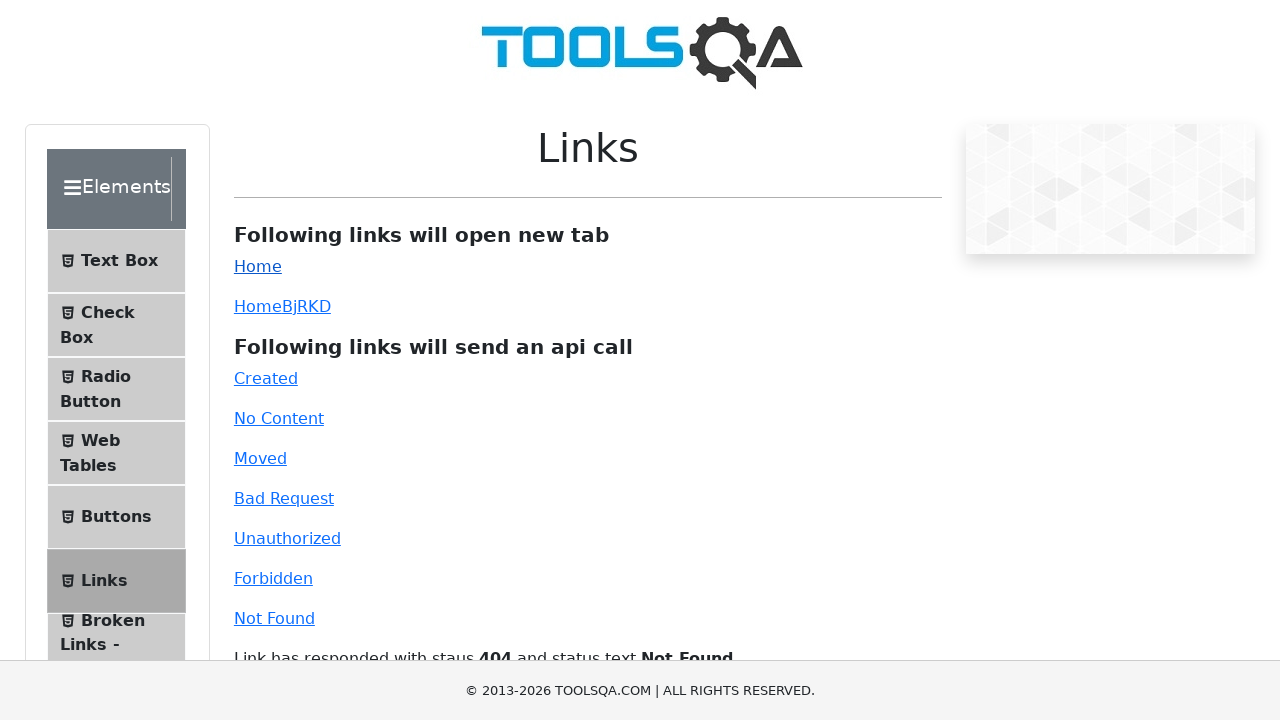

Closed Home link new tab
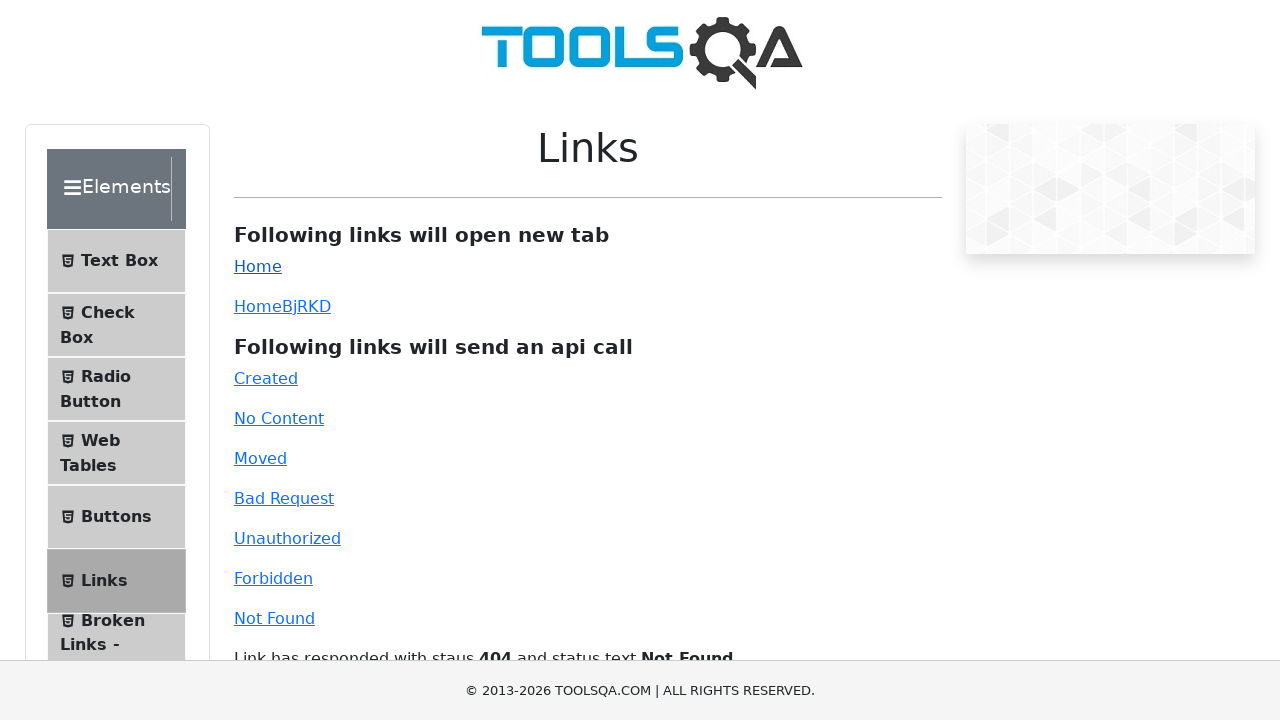

Clicked dynamic Home link, new tab opened at (258, 306) on #dynamicLink
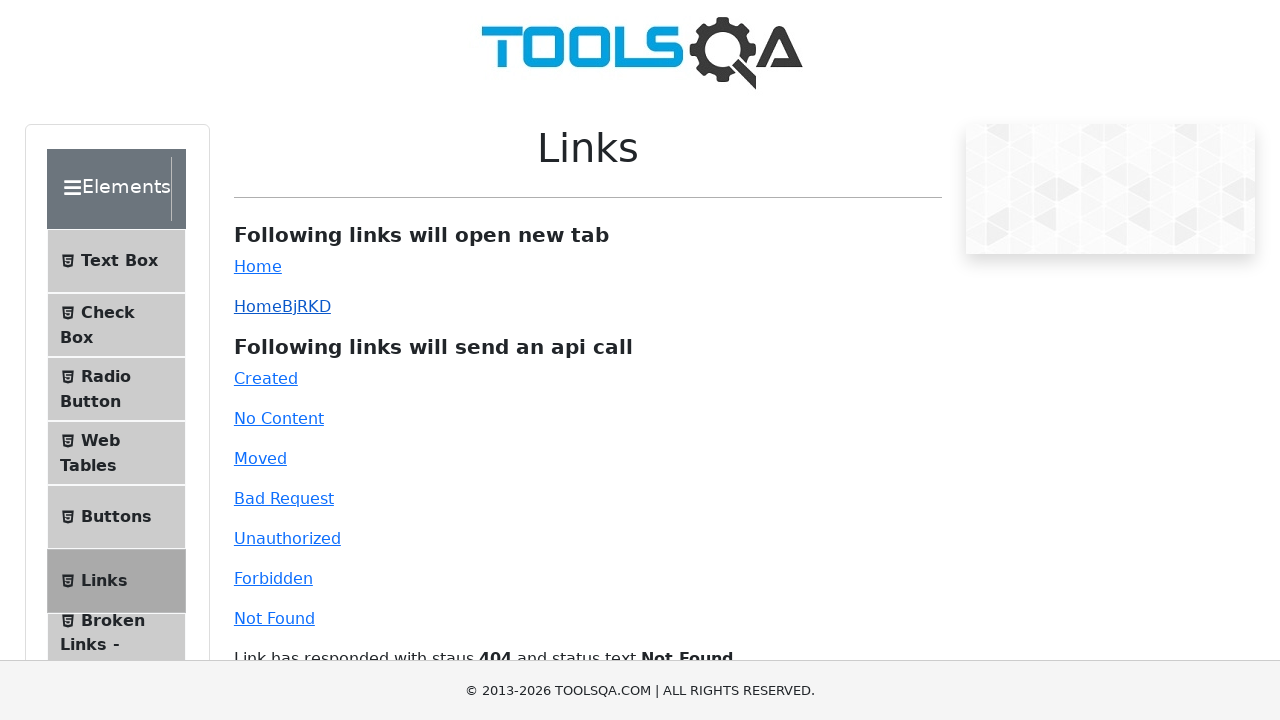

Closed dynamic Home link new tab
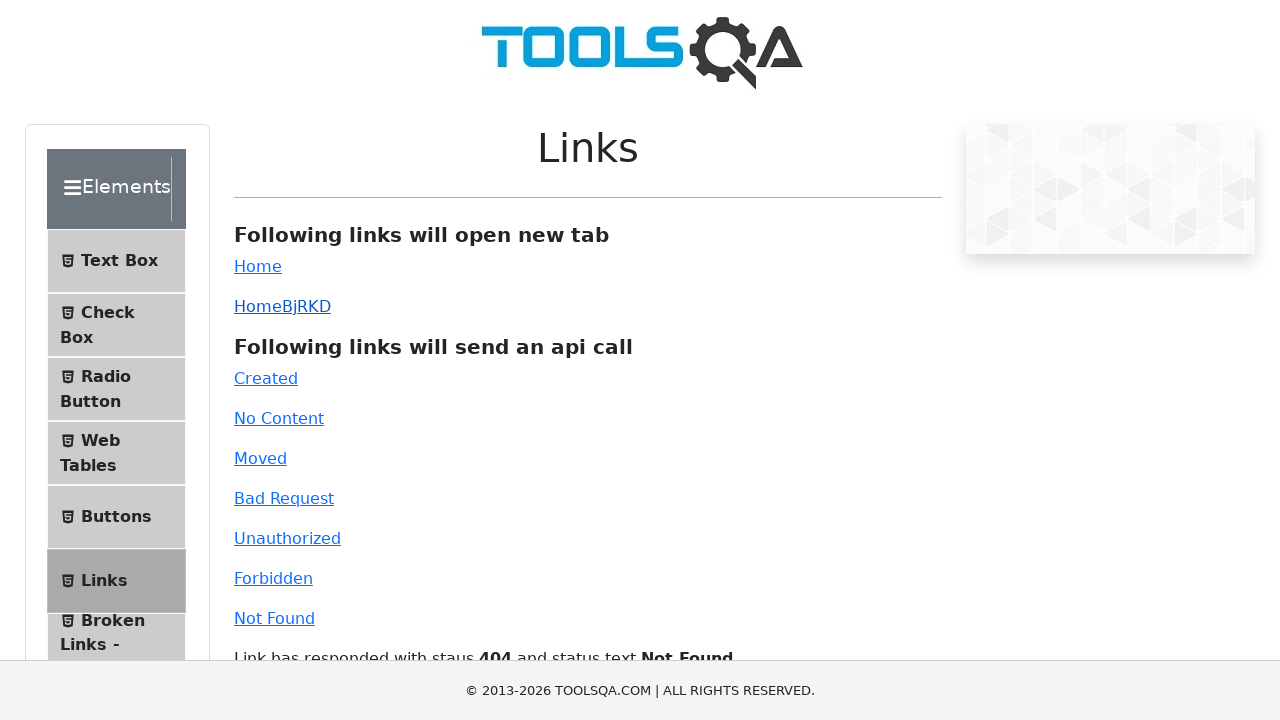

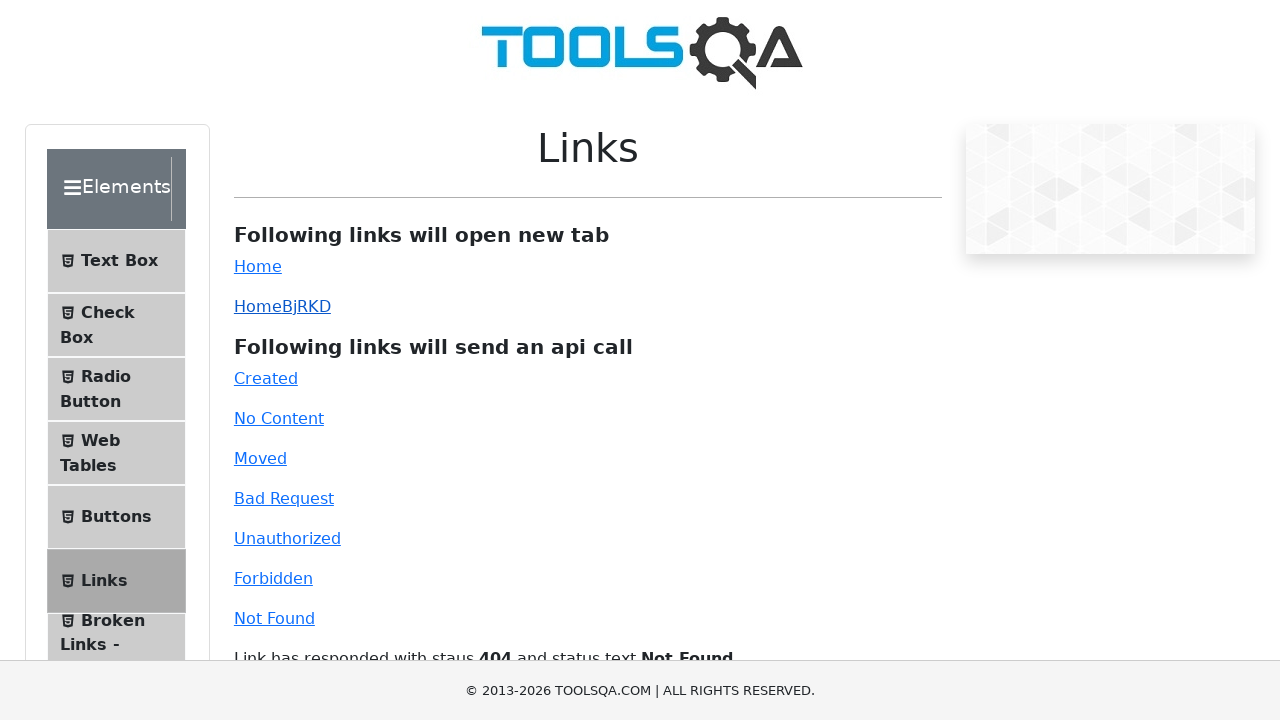